Tests basic browser functionality by navigating to Flipkart homepage and retrieving page information (title, URL, page source) for verification purposes.

Starting URL: https://www.flipkart.com

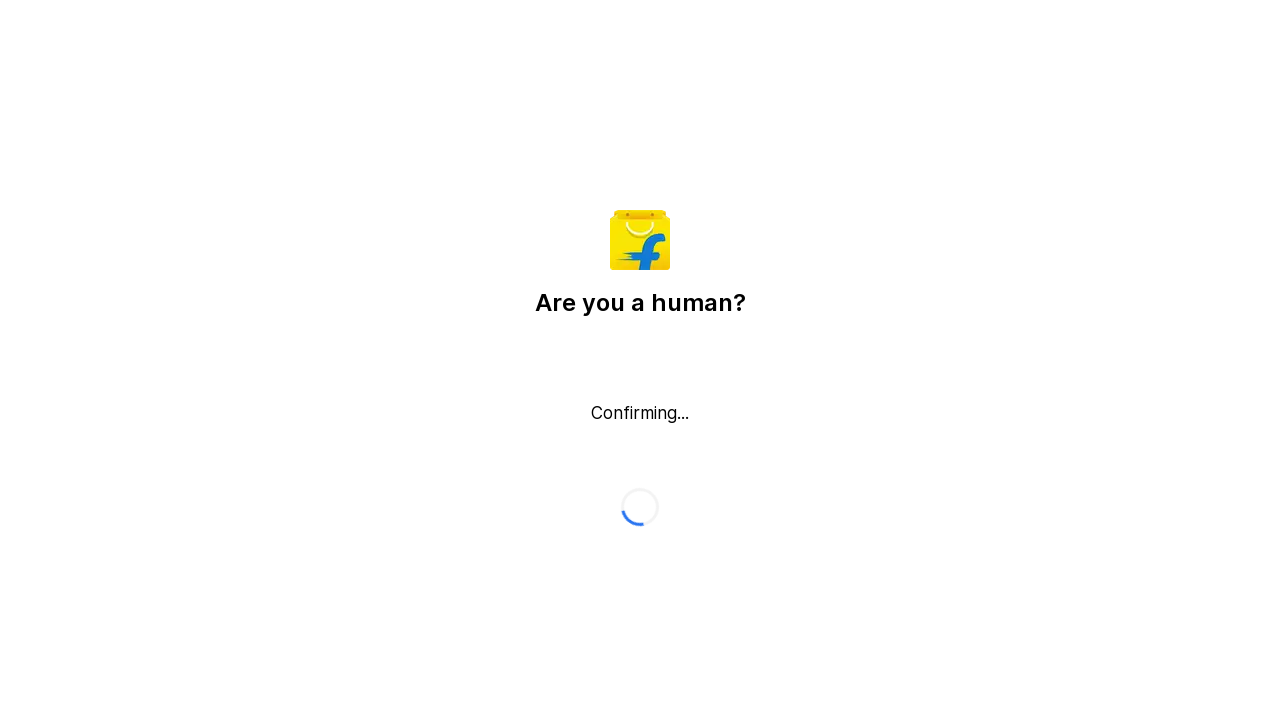

Retrieved page title from Flipkart homepage
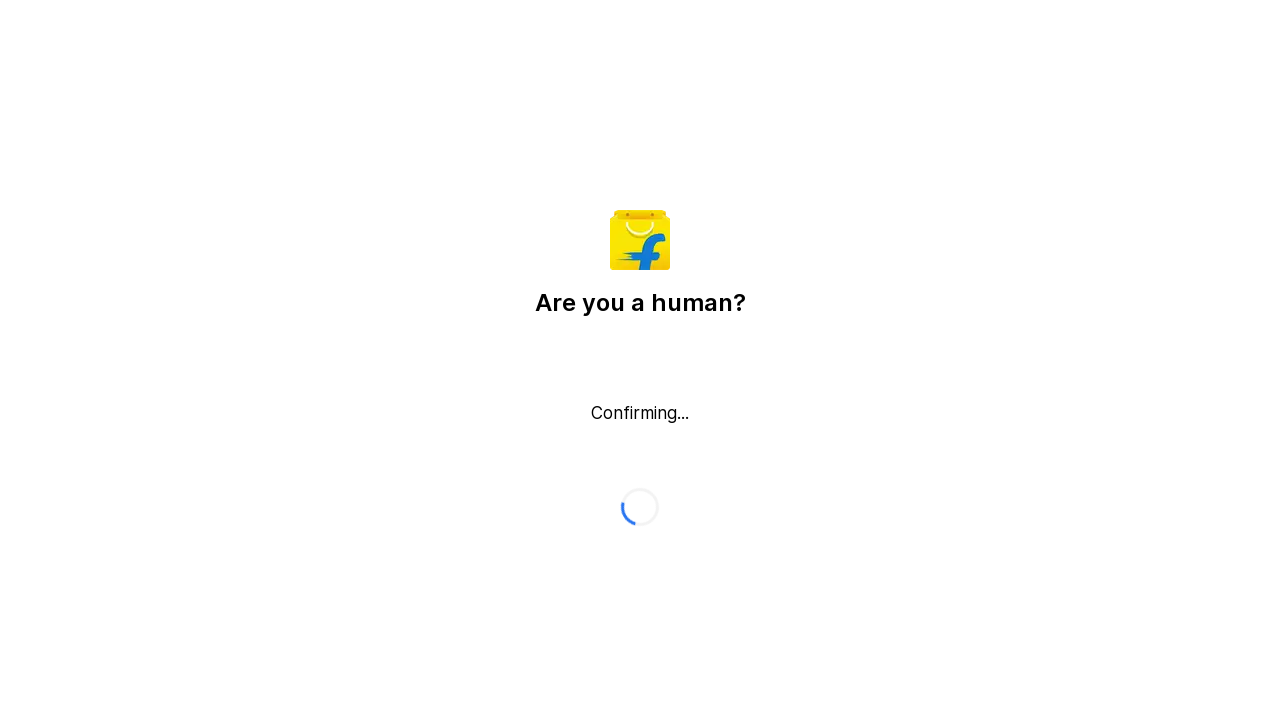

Retrieved current URL from browser
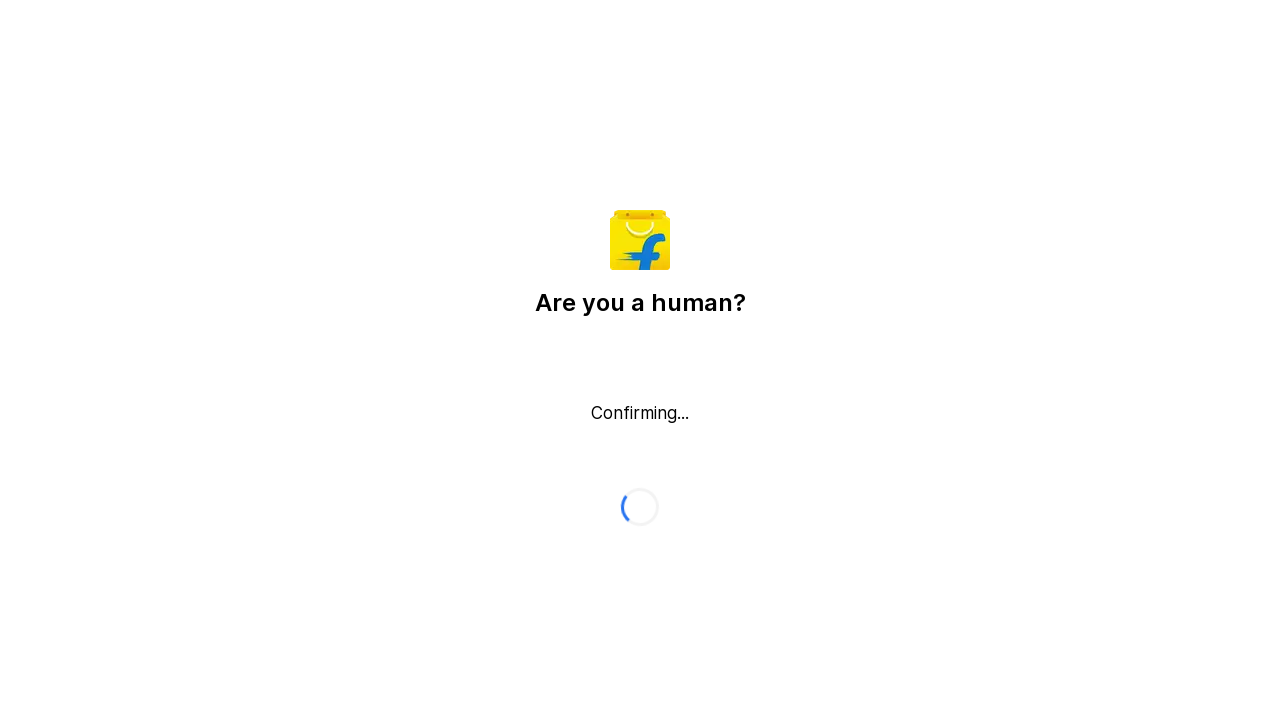

Retrieved page source content
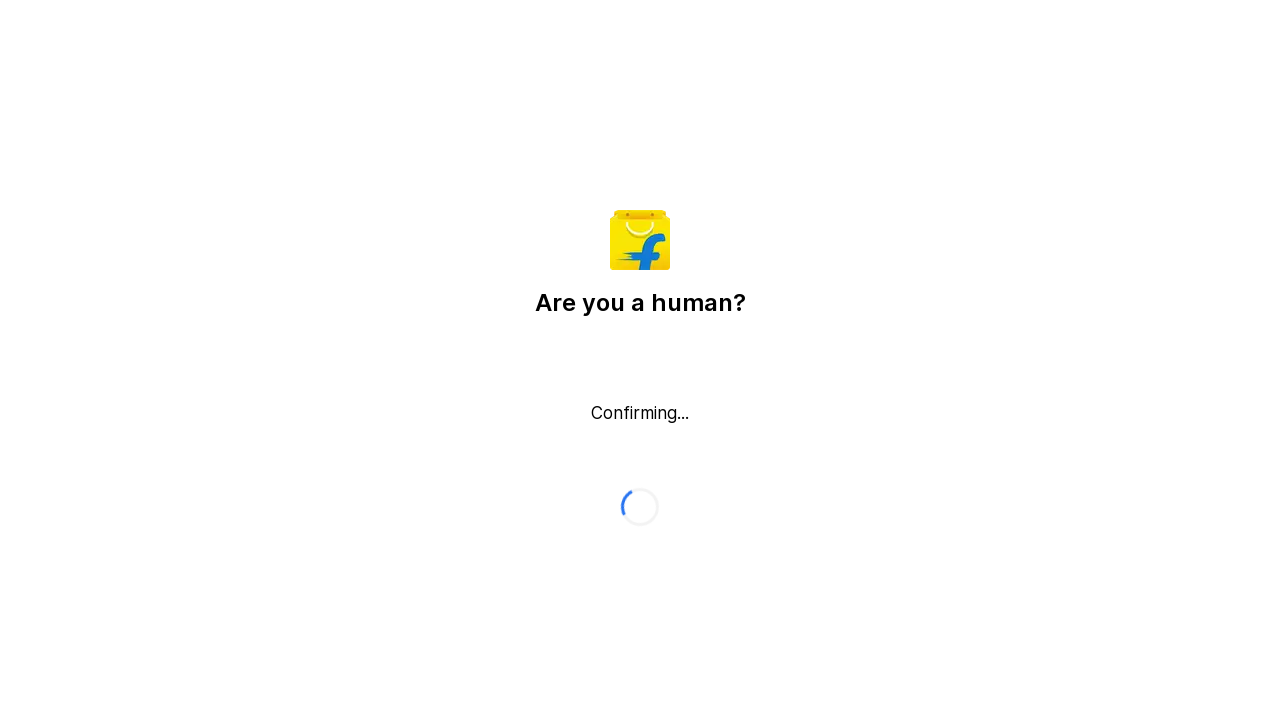

Waited for page to reach networkidle state
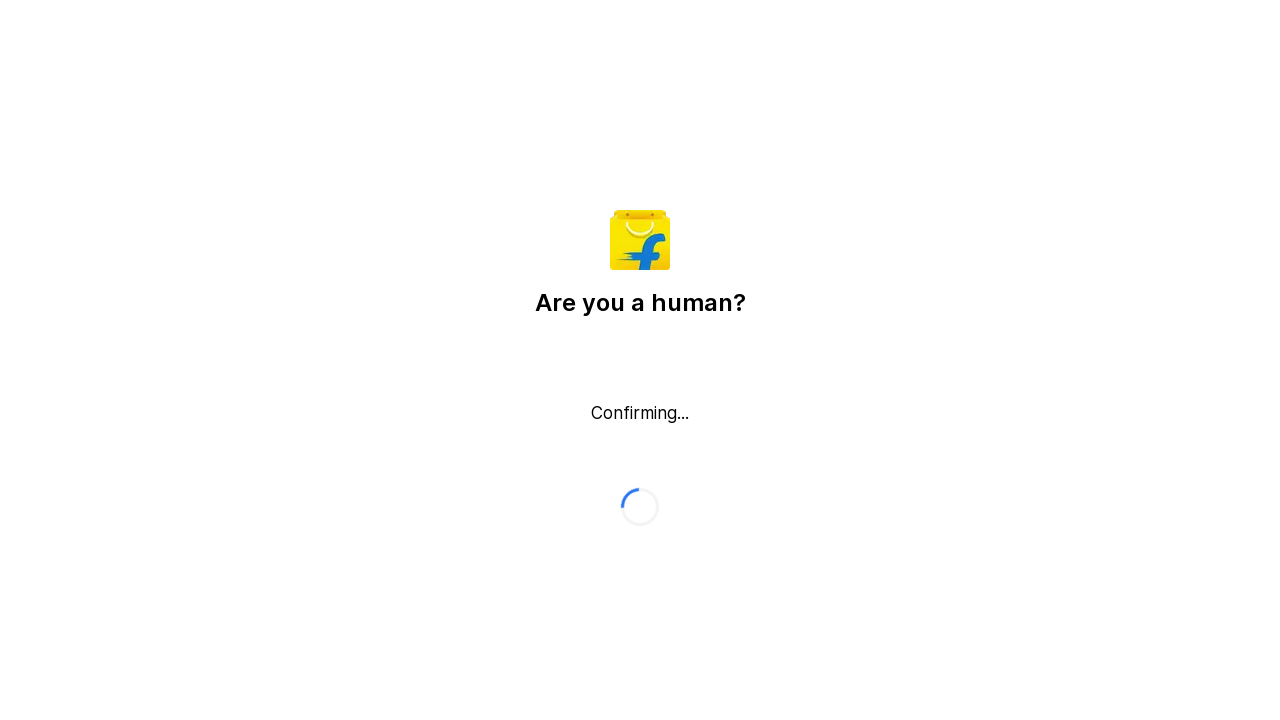

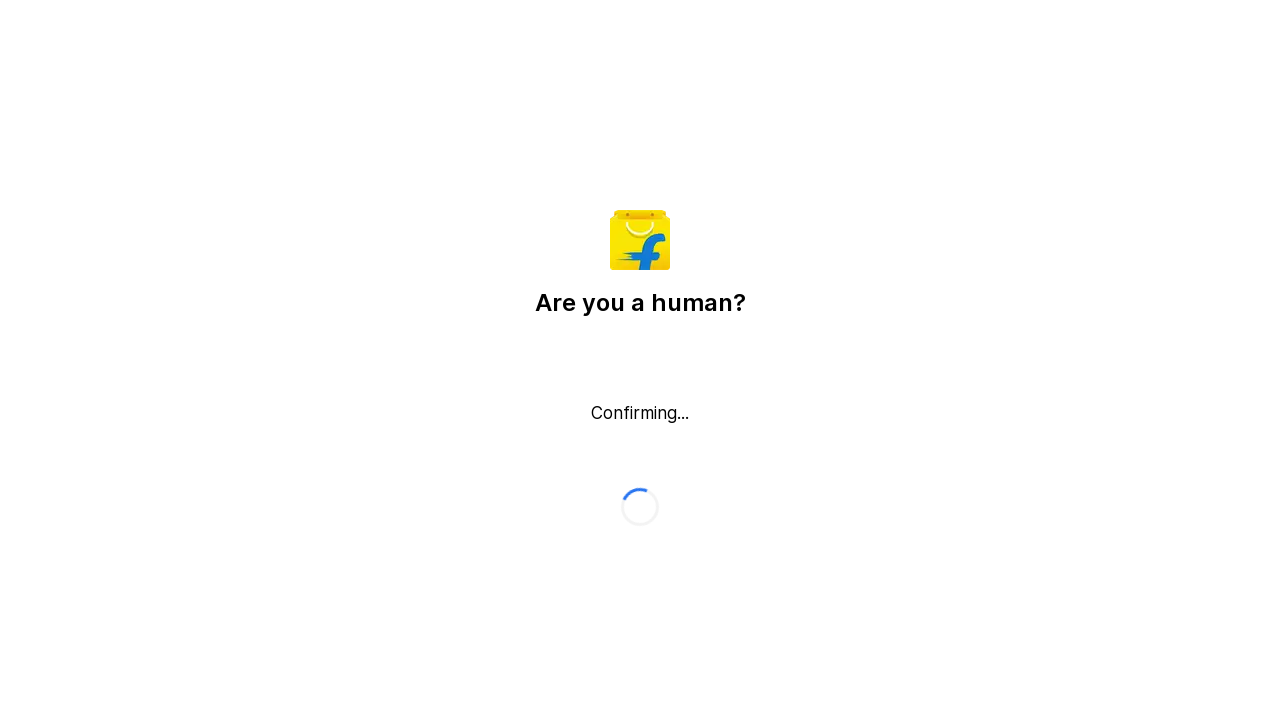